Tests interaction with a dynamically appearing button by waiting for it to become visible and then clicking it

Starting URL: https://demoqa.com/dynamic-properties

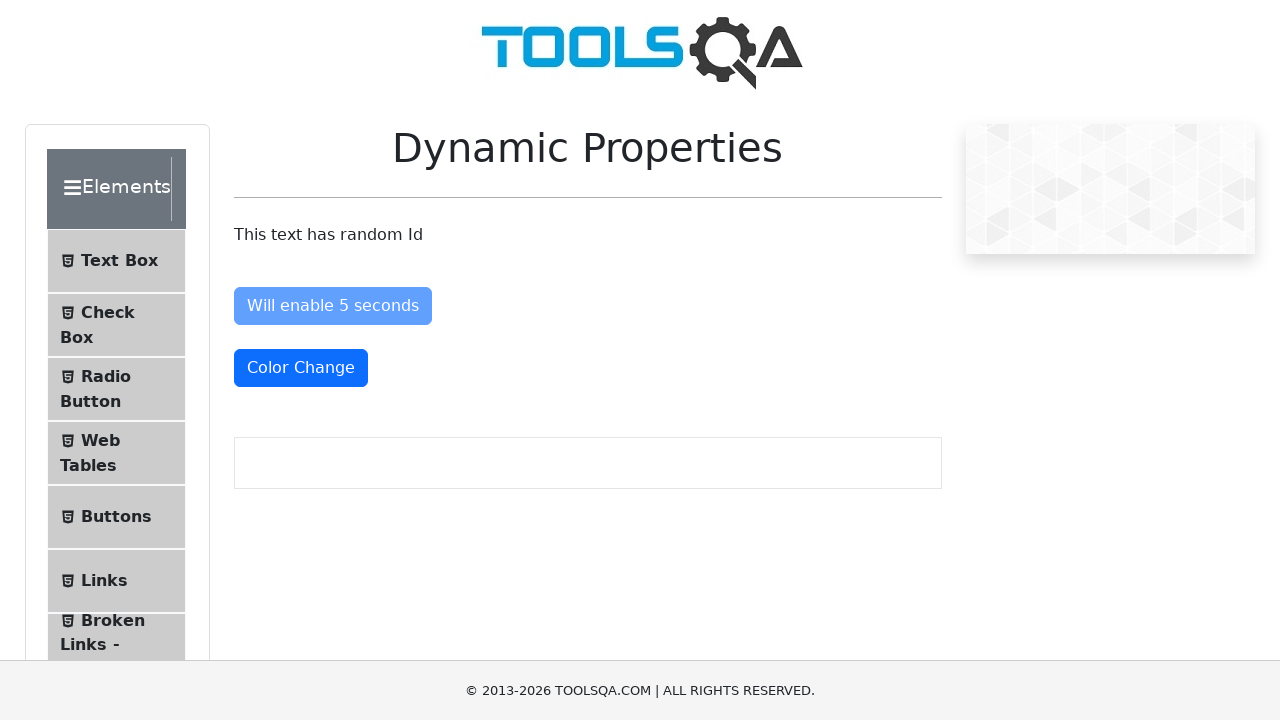

Waited for dynamically appearing button with id 'visibleAfter' to become visible
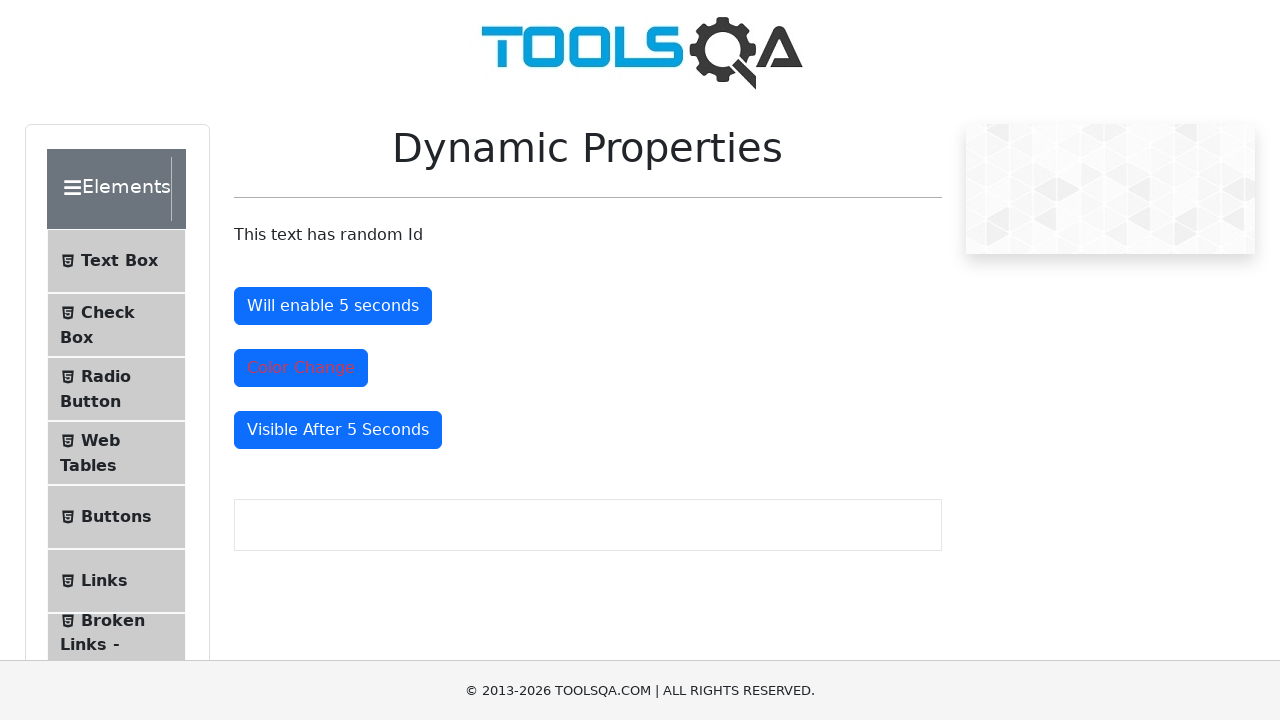

Clicked the dynamically appearing button at (338, 430) on xpath=//button[@id='visibleAfter']
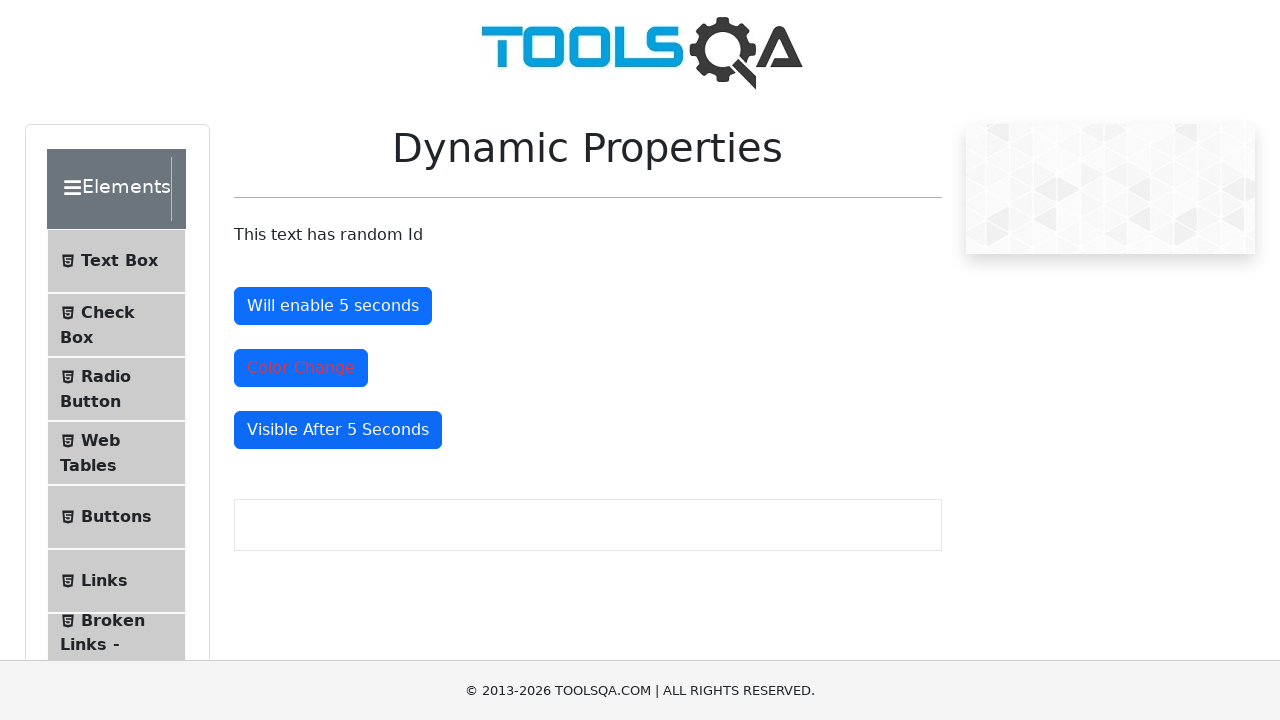

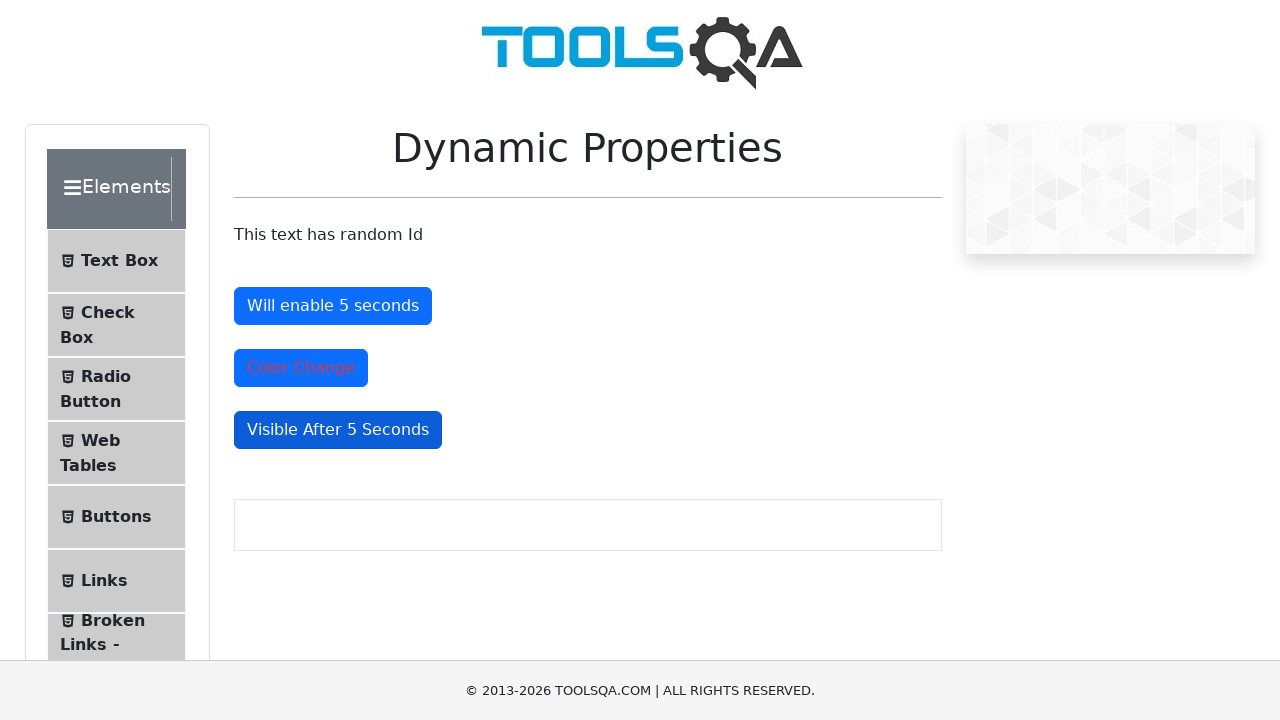